Tests form submission functionality by clicking a link to access forms page, then filling out and submitting two different contact forms with name, message, and captcha fields

Starting URL: https://ultimateqa.com/automation

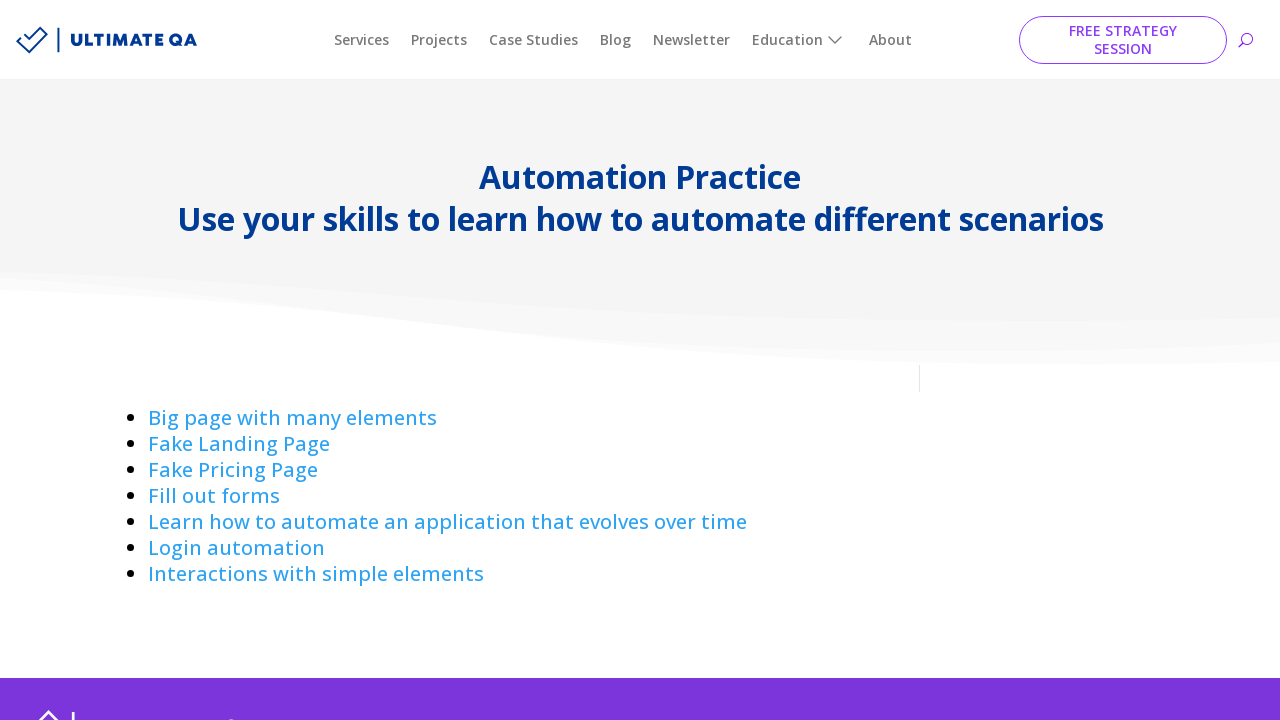

Clicked 'Fill out forms' link to navigate to forms page at (214, 496) on a:has-text('Fill out forms')
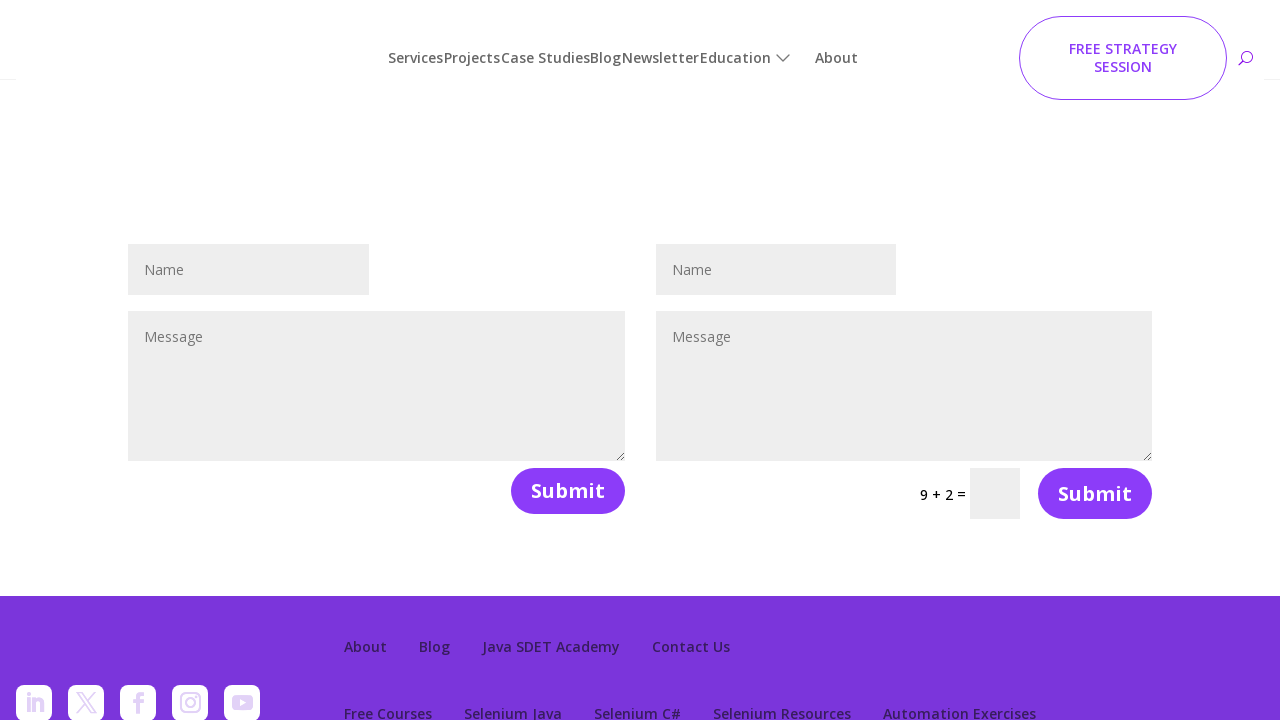

Waited for forms page to load (networkidle)
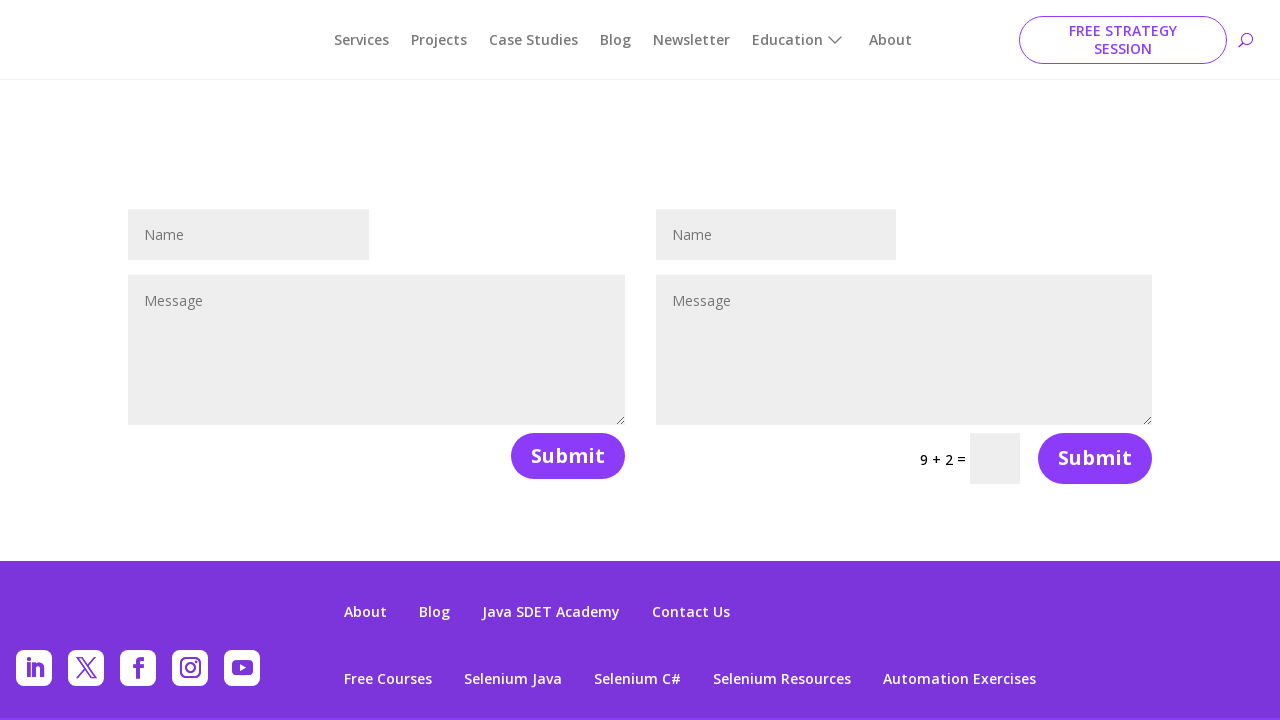

Filled first form name field with 'John' on #et_pb_contact_name_0
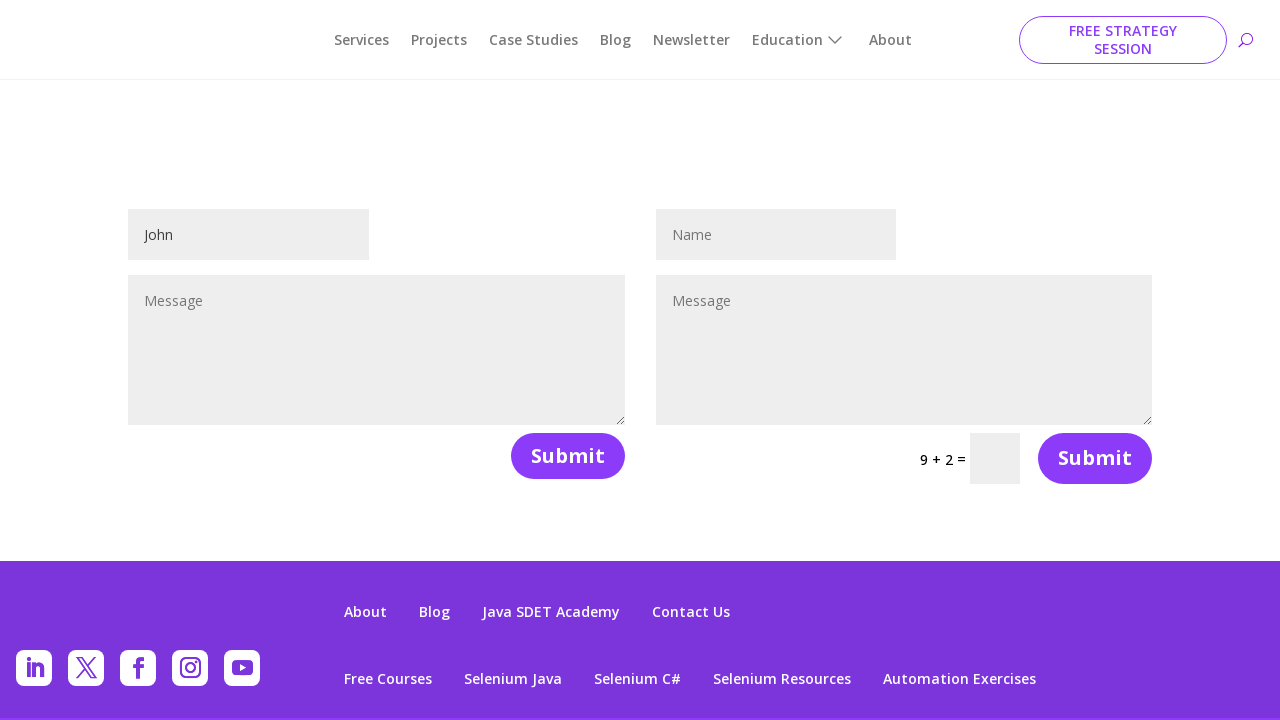

Filled first form message field with Lorem ipsum text on #et_pb_contact_message_0
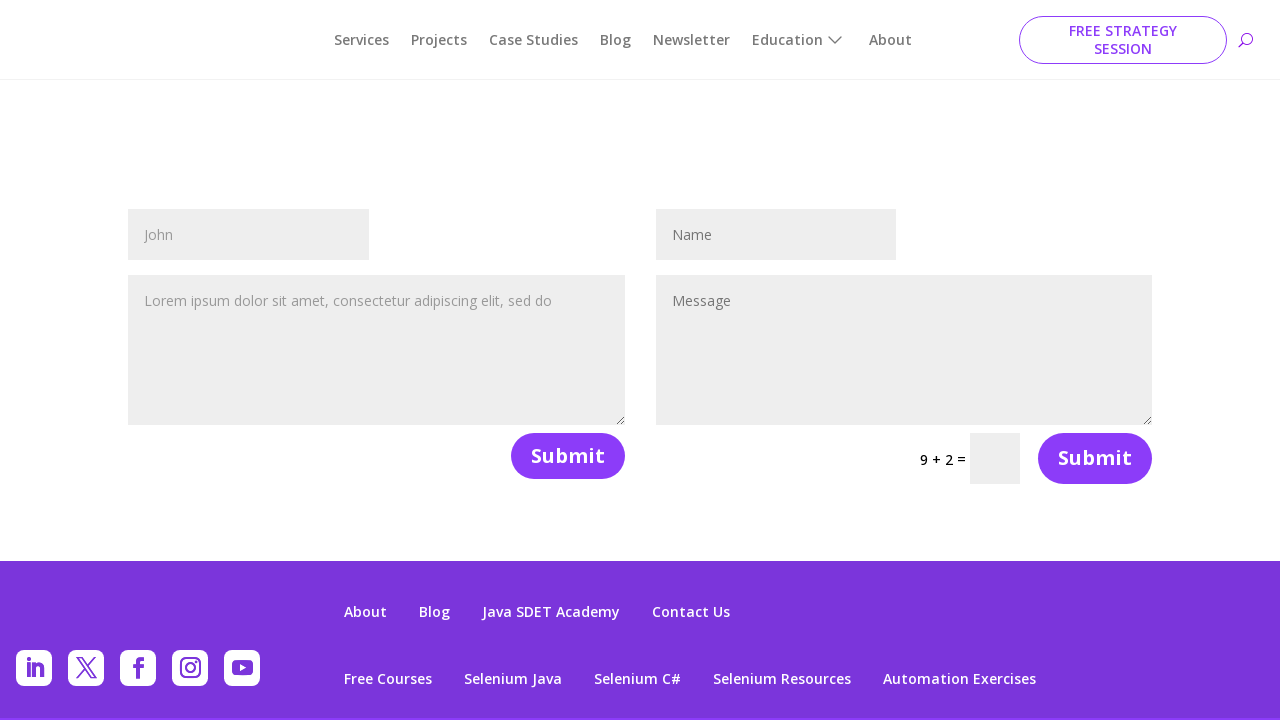

Clicked submit button for first form at (568, 456) on #et_pb_contact_form_0 button[type='submit']
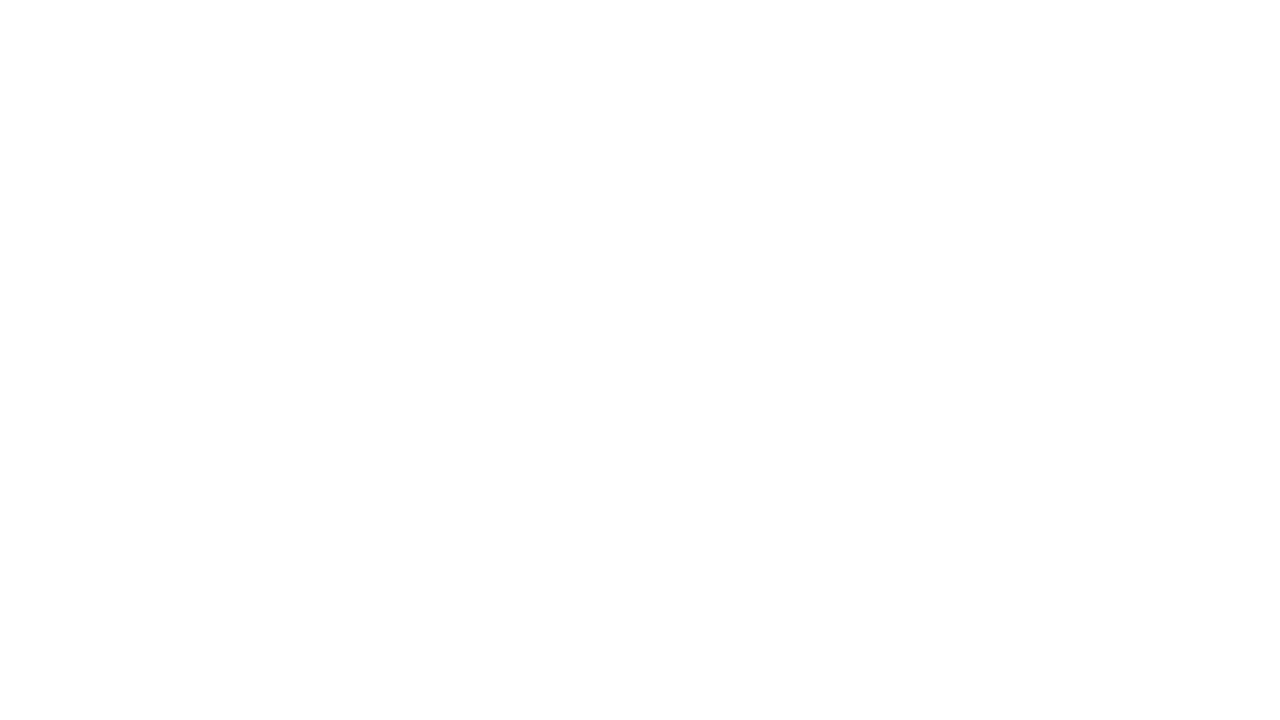

First form submission confirmation message appeared
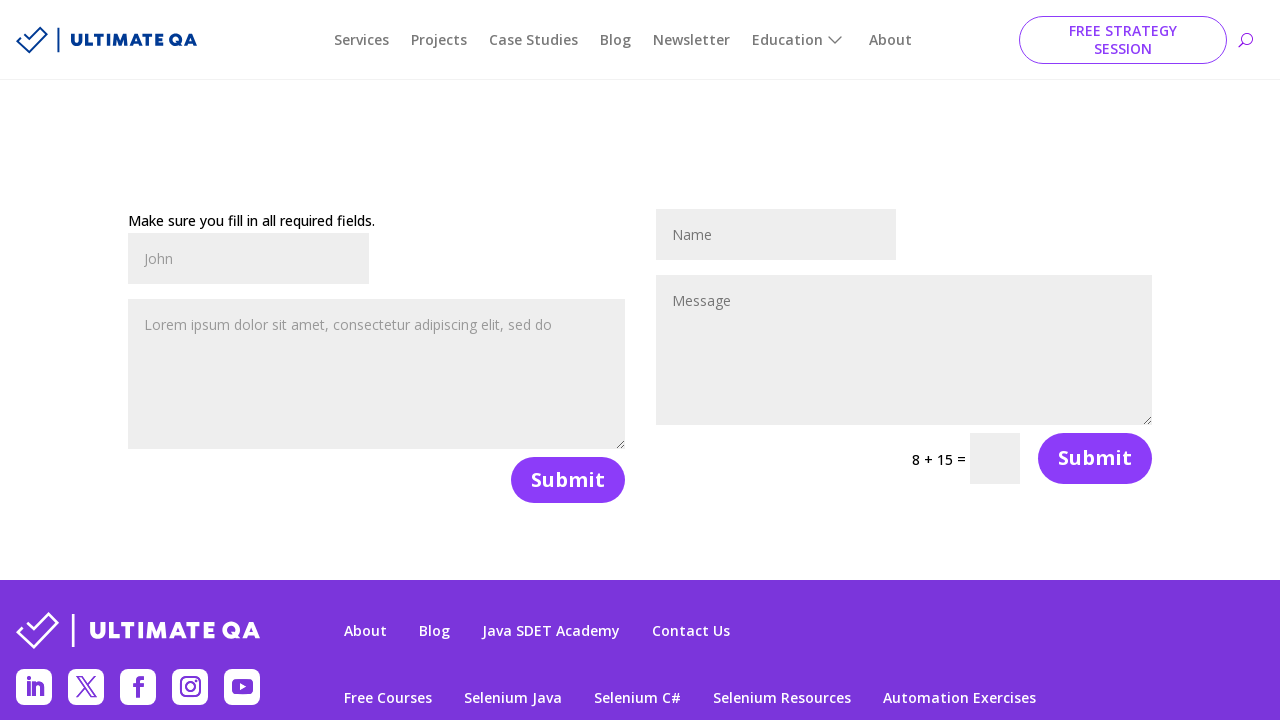

Filled second form name field with 'John' on #et_pb_contact_name_1
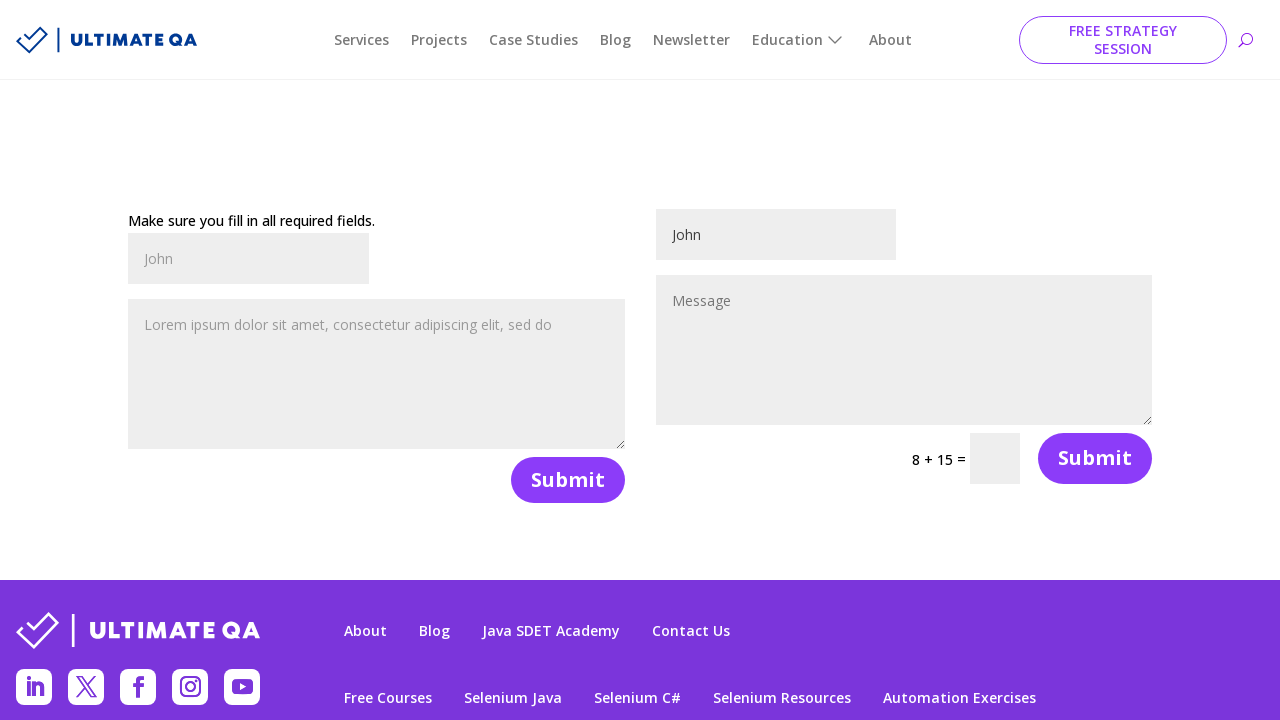

Filled second form message field with Lorem ipsum text on #et_pb_contact_message_1
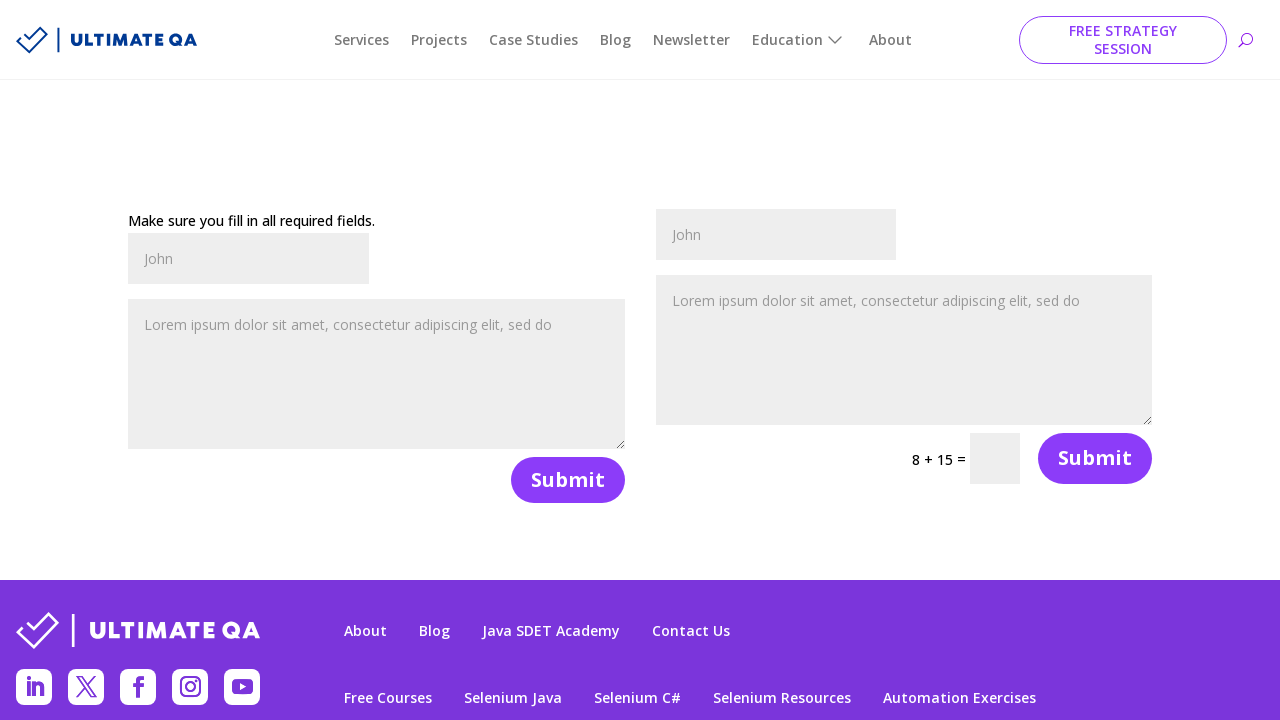

Filled captcha/math field with answer '15' on #et_pb_contact_form_1 input[type='text']
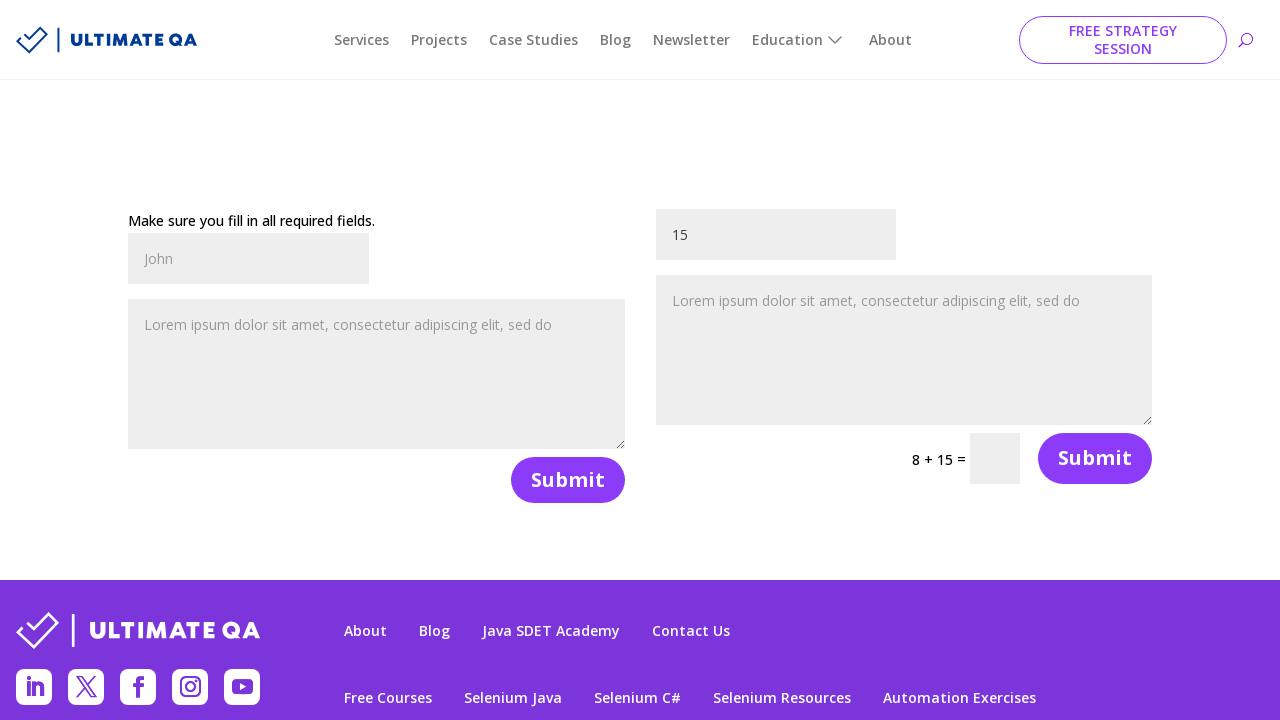

Clicked submit button for second form at (1095, 458) on #et_pb_contact_form_1 button[type='submit']
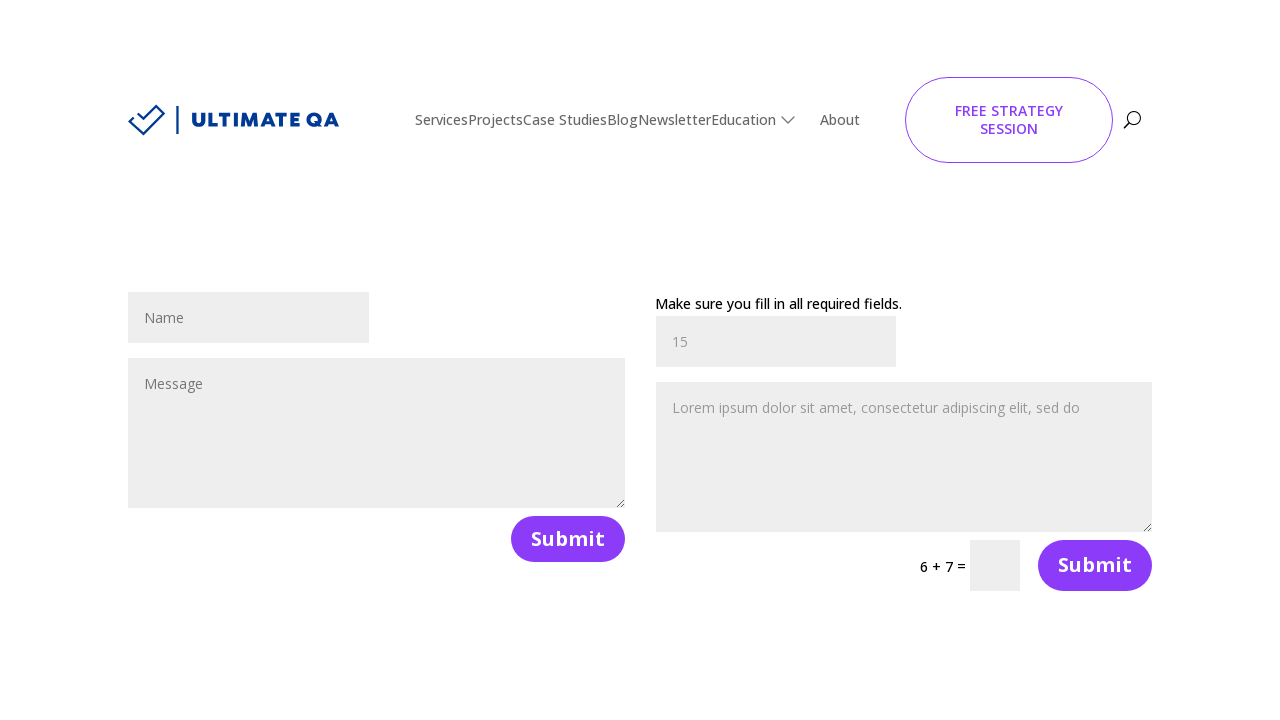

Second form submission confirmation message appeared
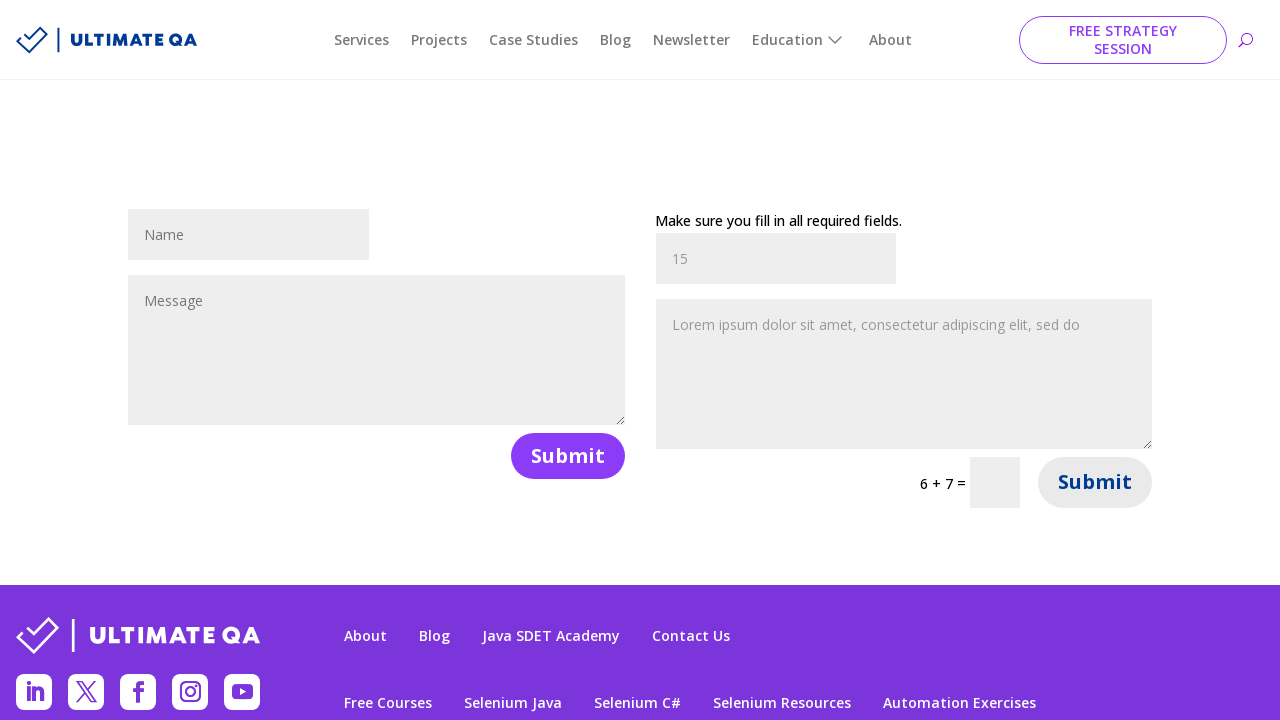

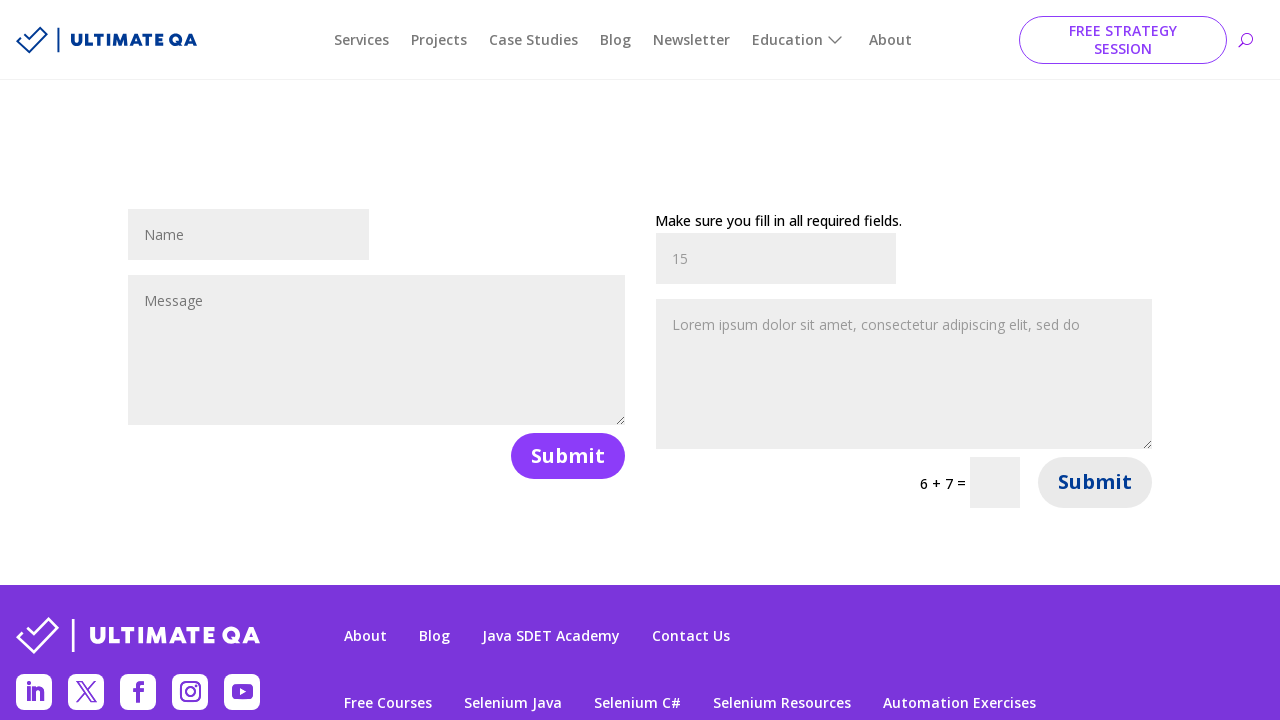